Tests that clicking 'Clear completed' removes completed items from the list.

Starting URL: https://demo.playwright.dev/todomvc

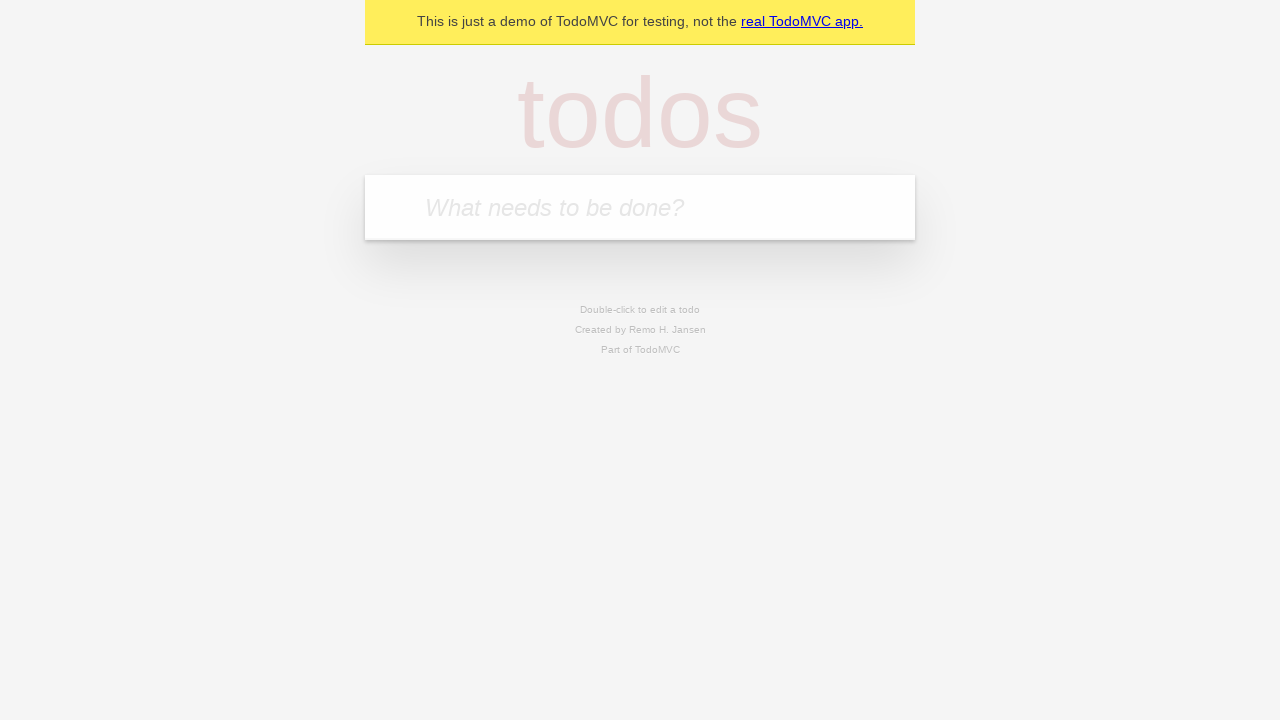

Filled input with first todo item 'buy some cheese' on internal:attr=[placeholder="What needs to be done?"i]
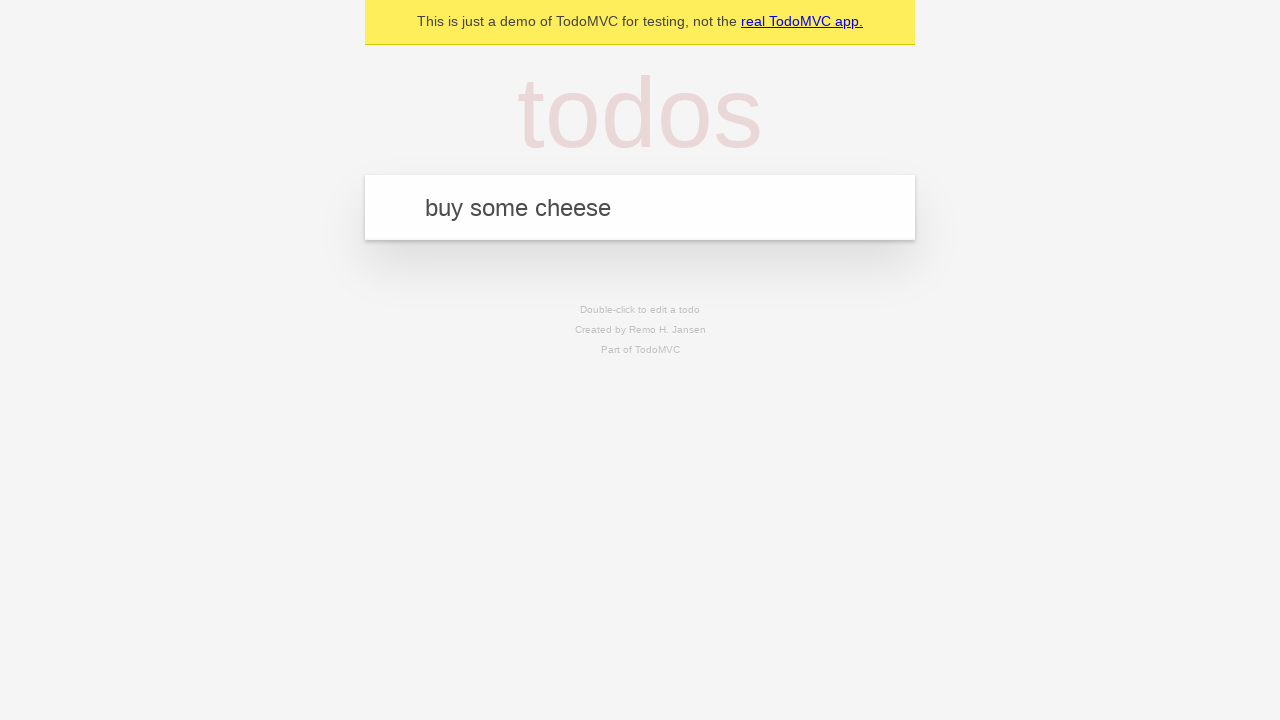

Pressed Enter to add first todo item on internal:attr=[placeholder="What needs to be done?"i]
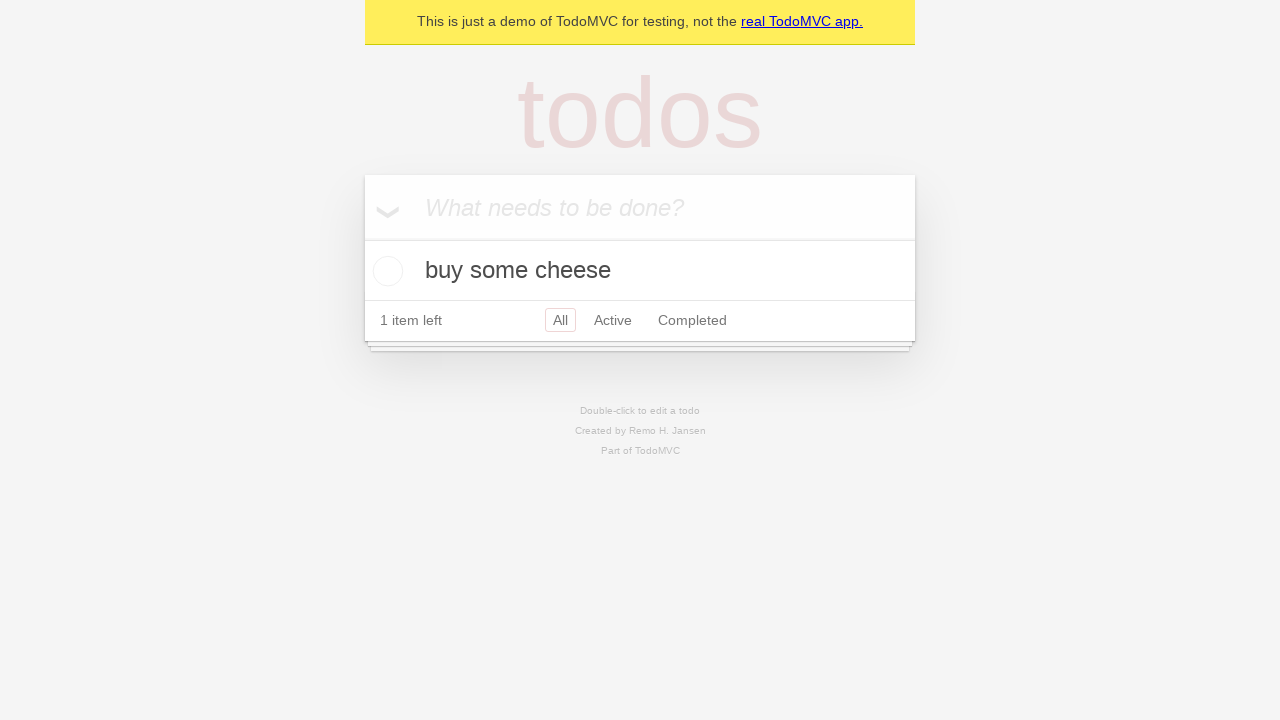

Filled input with second todo item 'feed the cat' on internal:attr=[placeholder="What needs to be done?"i]
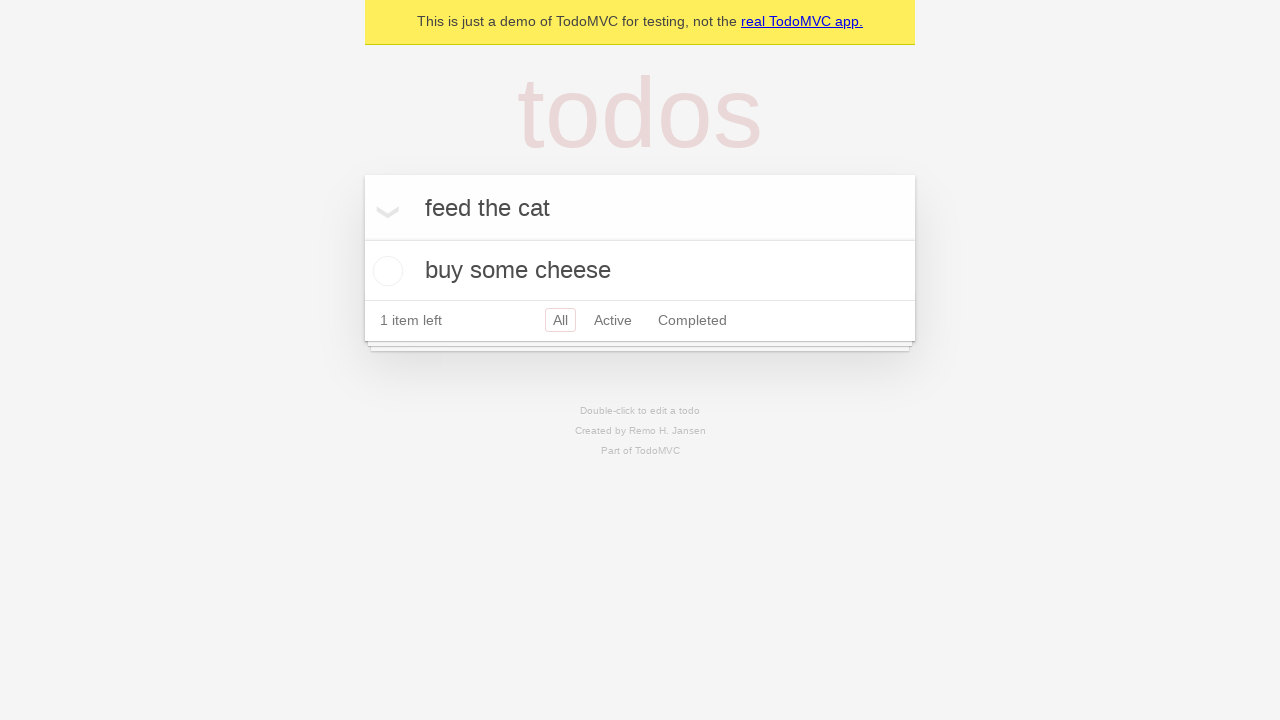

Pressed Enter to add second todo item on internal:attr=[placeholder="What needs to be done?"i]
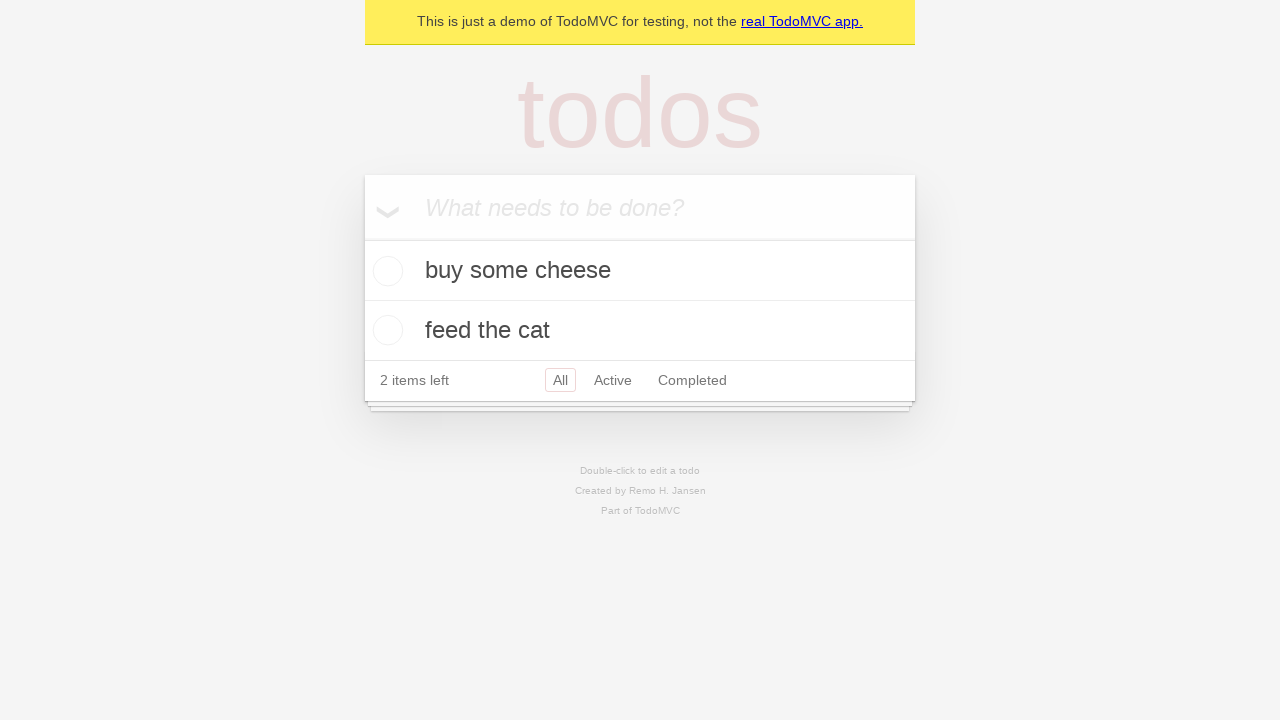

Filled input with third todo item 'book a doctors appointment' on internal:attr=[placeholder="What needs to be done?"i]
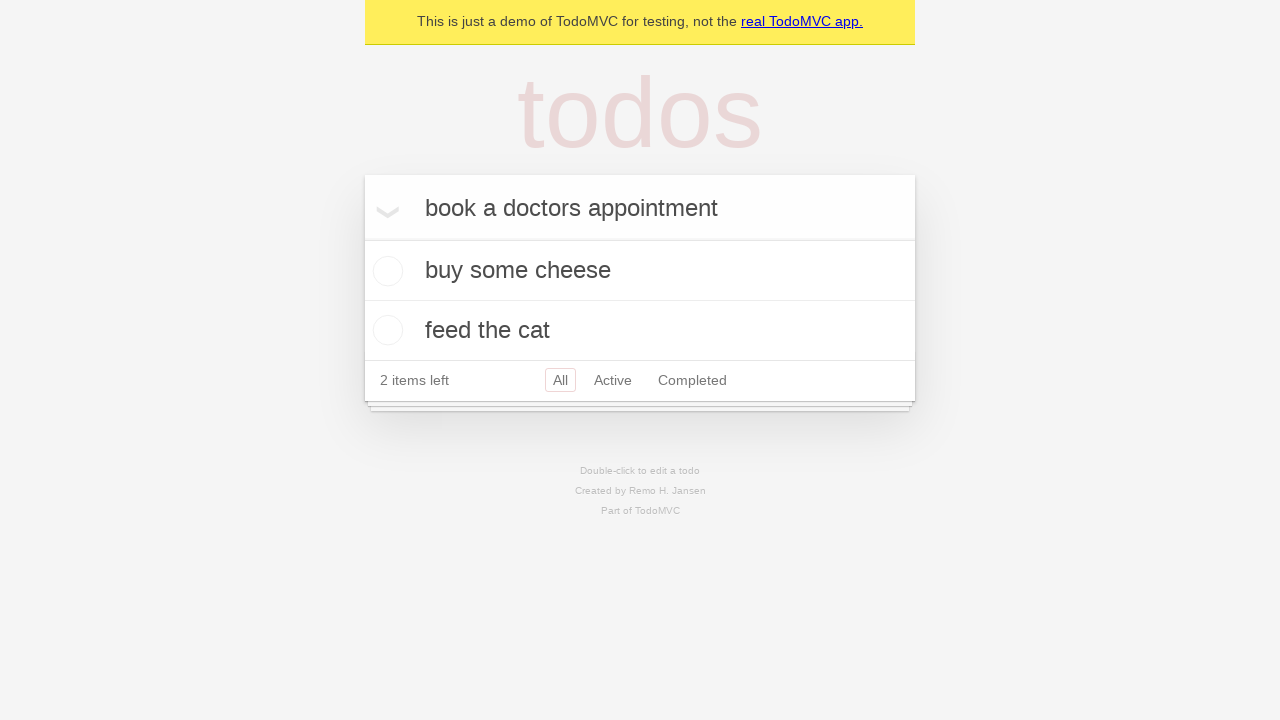

Pressed Enter to add third todo item on internal:attr=[placeholder="What needs to be done?"i]
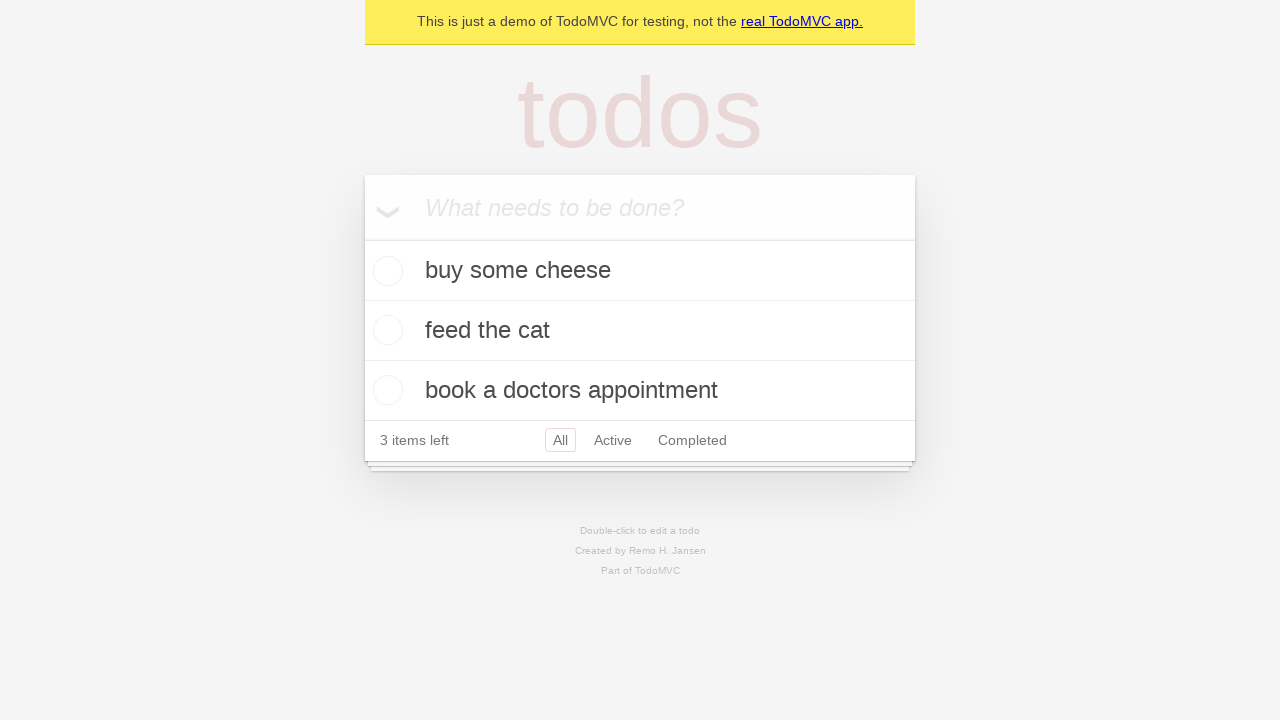

Checked the second todo item checkbox to mark it as completed at (385, 330) on internal:testid=[data-testid="todo-item"s] >> nth=1 >> internal:role=checkbox
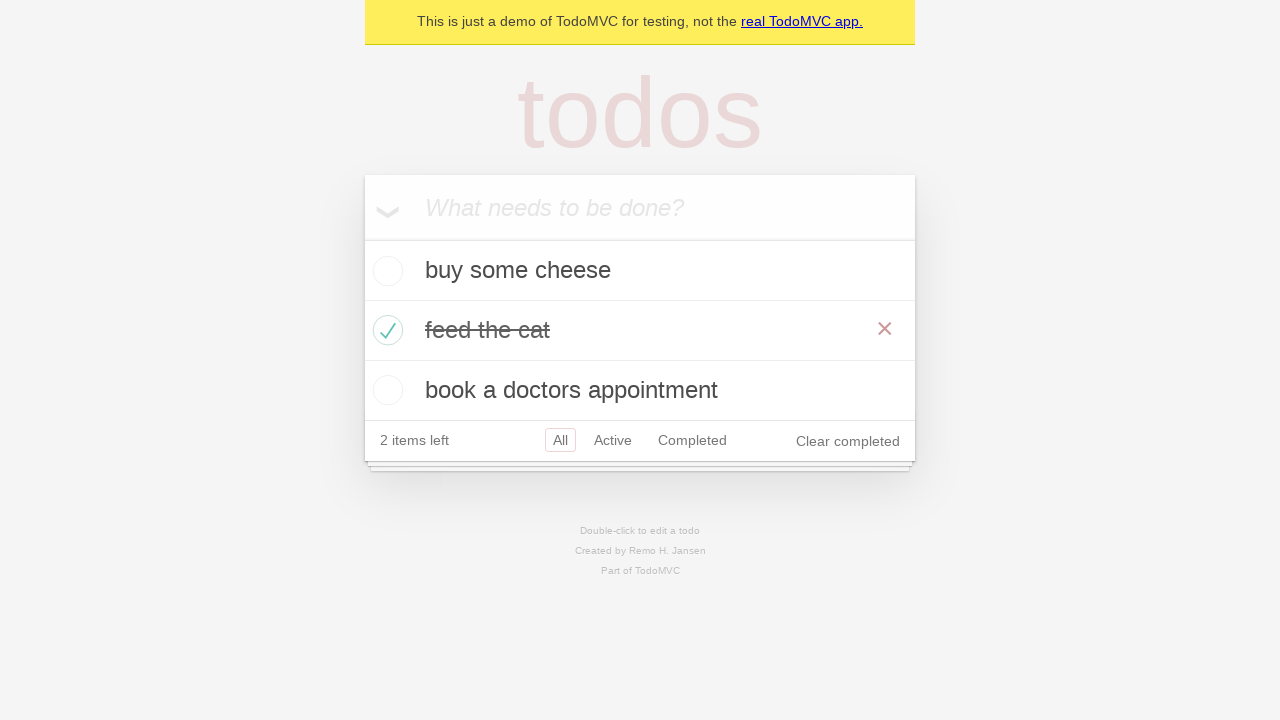

Clicked 'Clear completed' button to remove completed items at (848, 441) on internal:role=button[name="Clear completed"i]
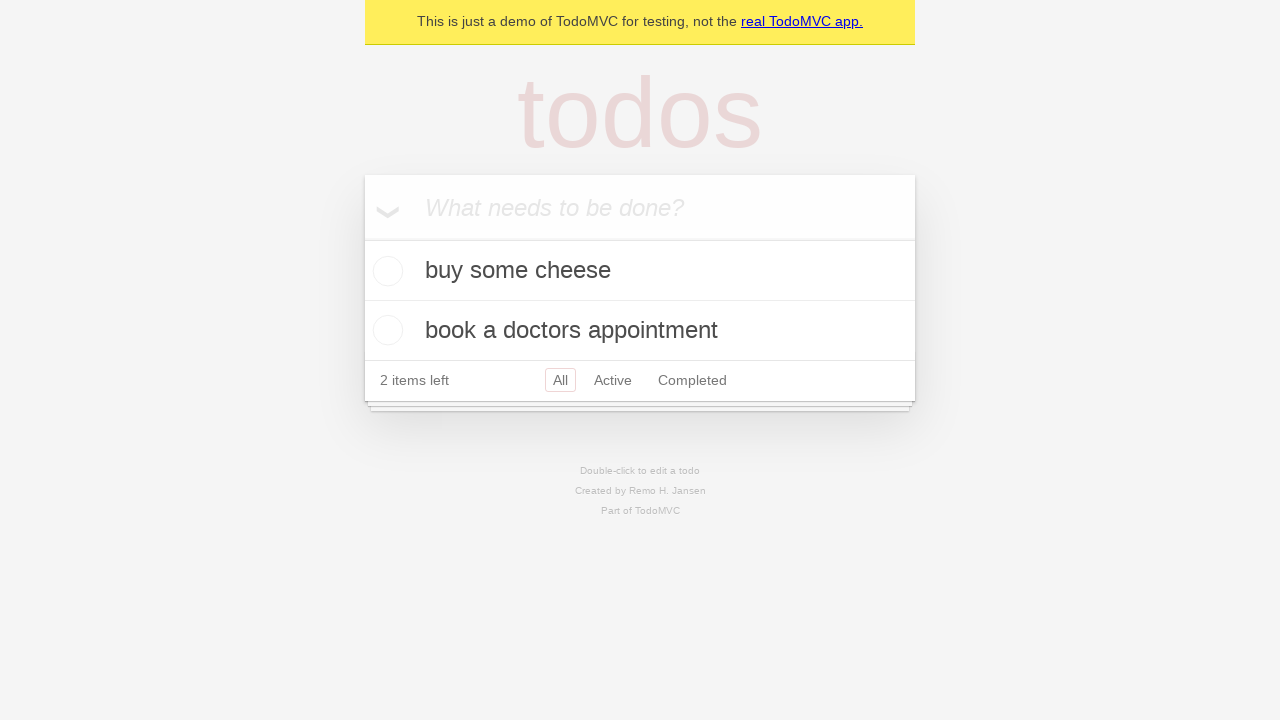

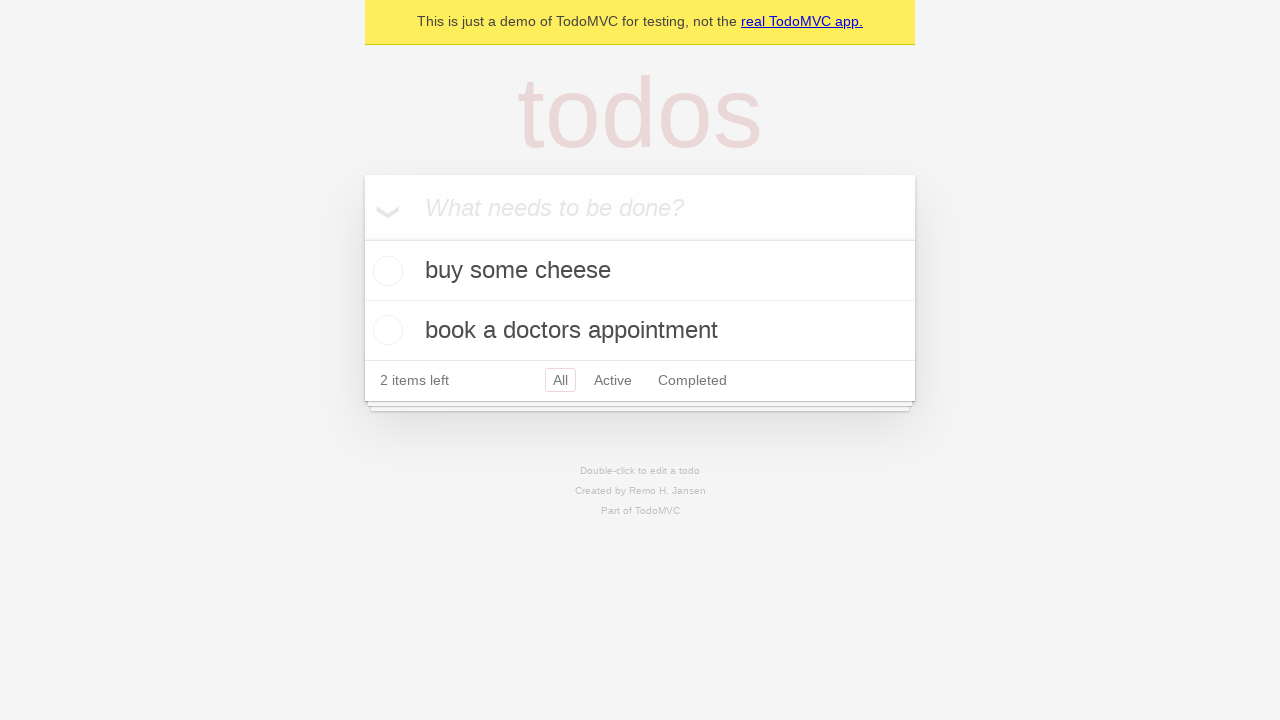